Tests JavaScript confirm dialog dismissal by clicking the second button, canceling the alert, and verifying the result does not contain 'successfuly'

Starting URL: https://testcenter.techproeducation.com/index.php?page=javascript-alerts

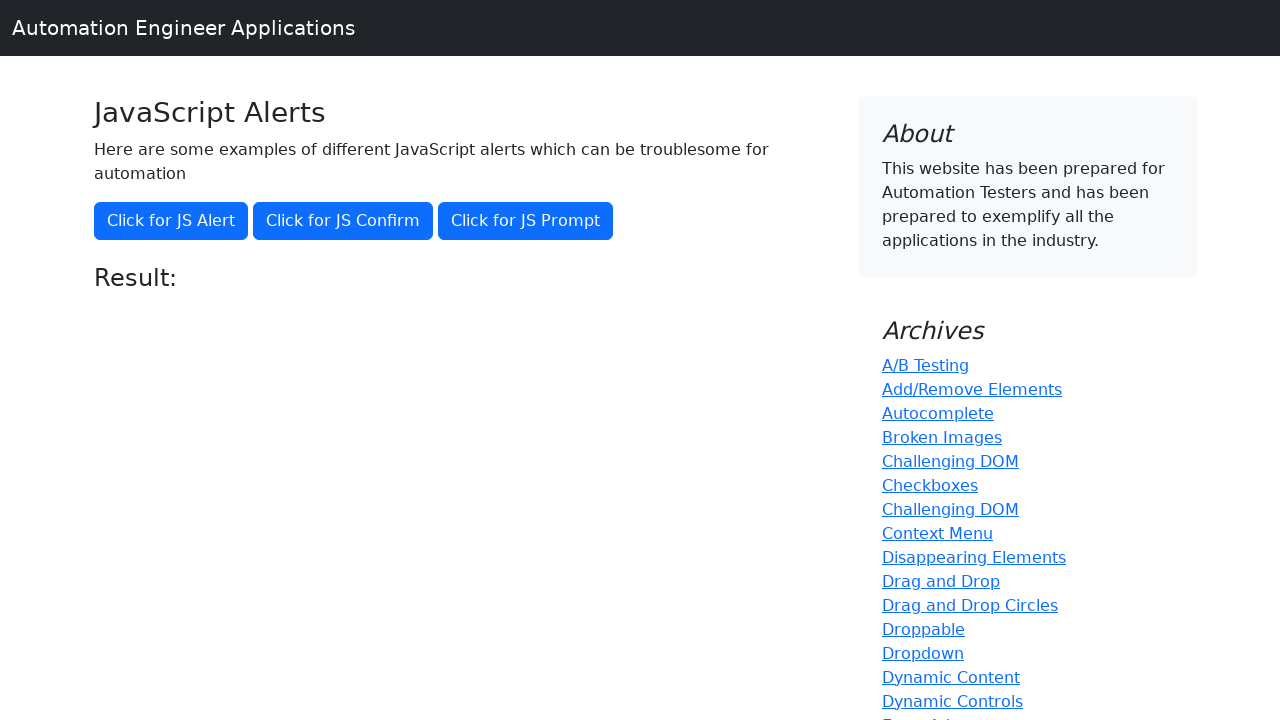

Set up dialog handler to dismiss alerts
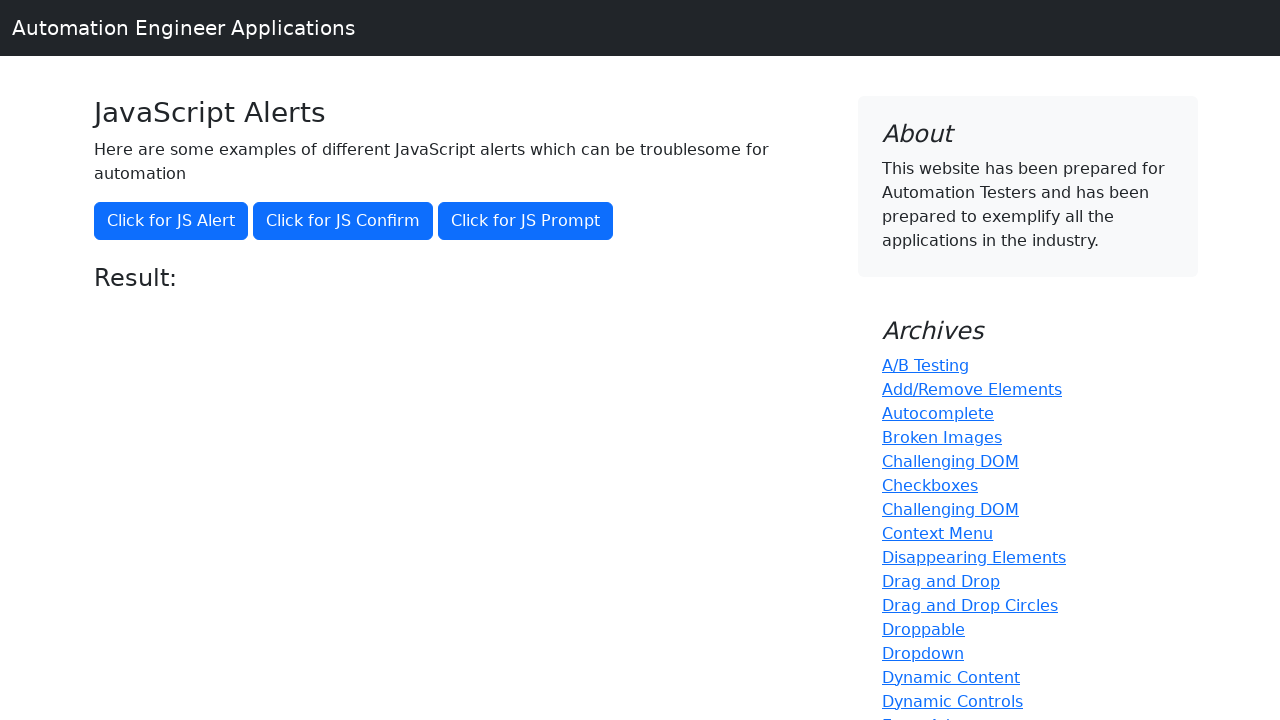

Clicked confirm button to trigger JavaScript confirm dialog at (343, 221) on button[onclick='jsConfirm()']
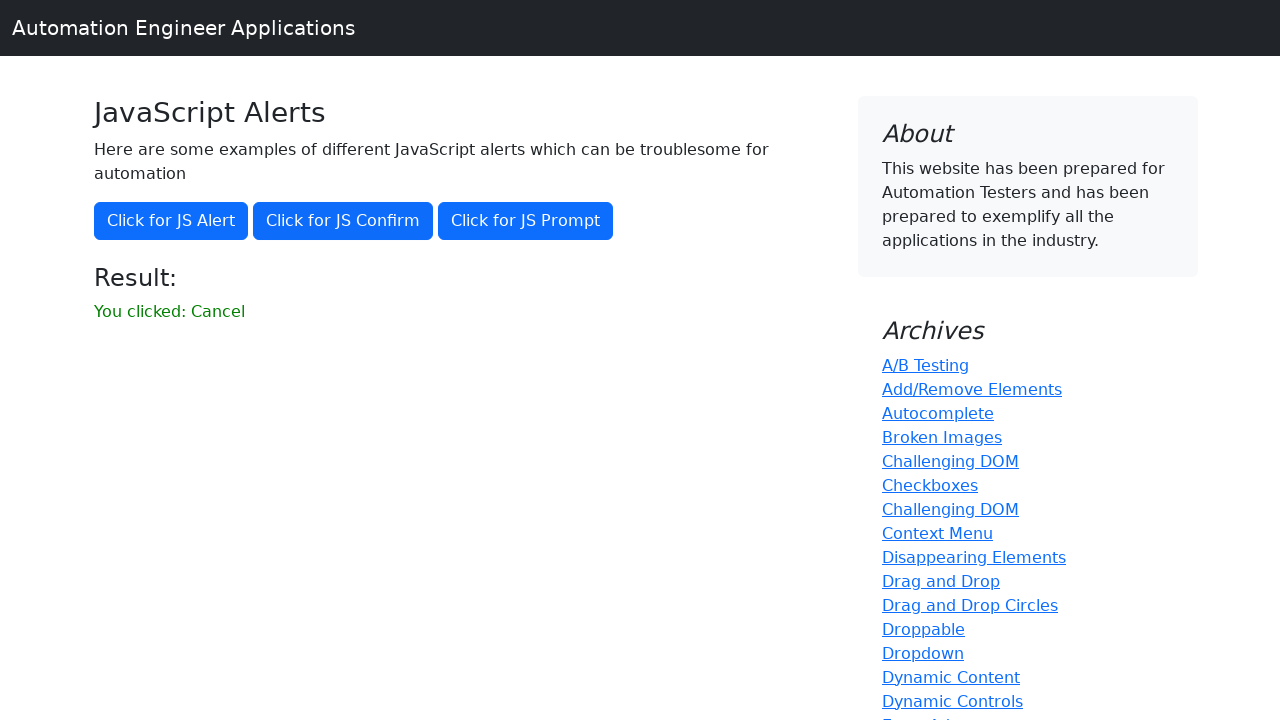

Waited for result element to appear
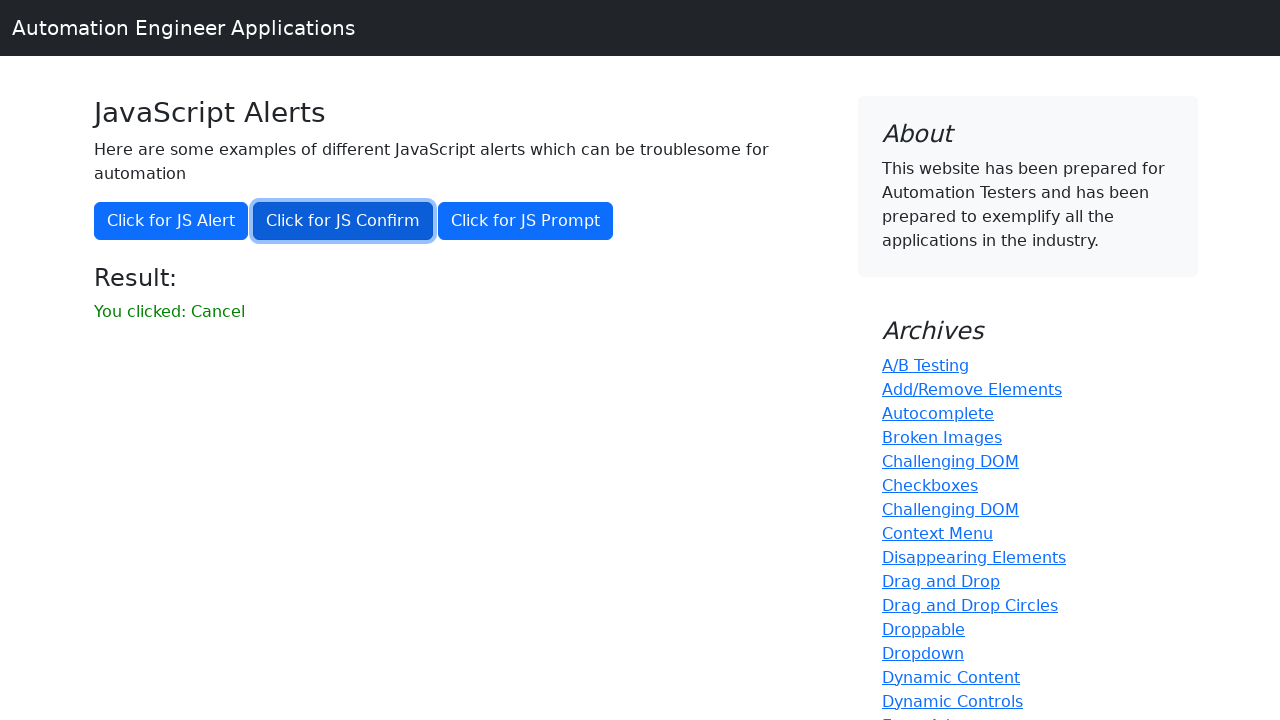

Retrieved result text: 'You clicked: Cancel'
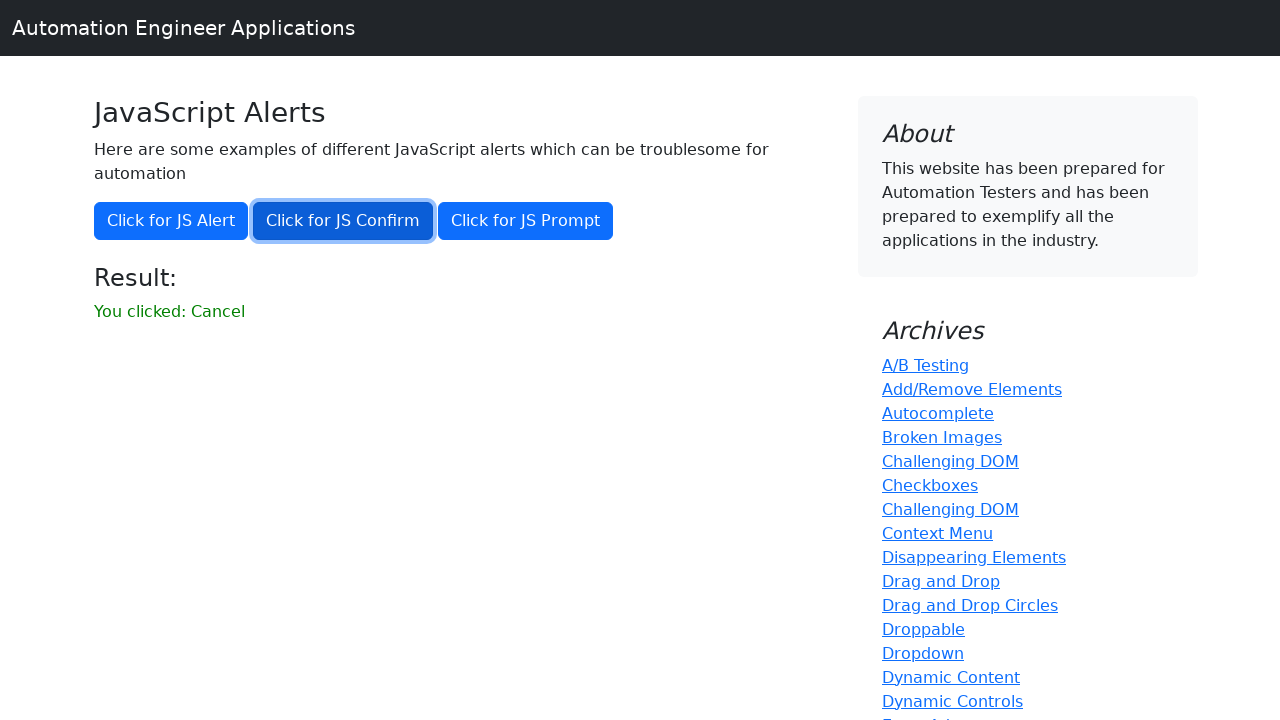

Verified result does not contain 'successfuly' - alert was successfully dismissed
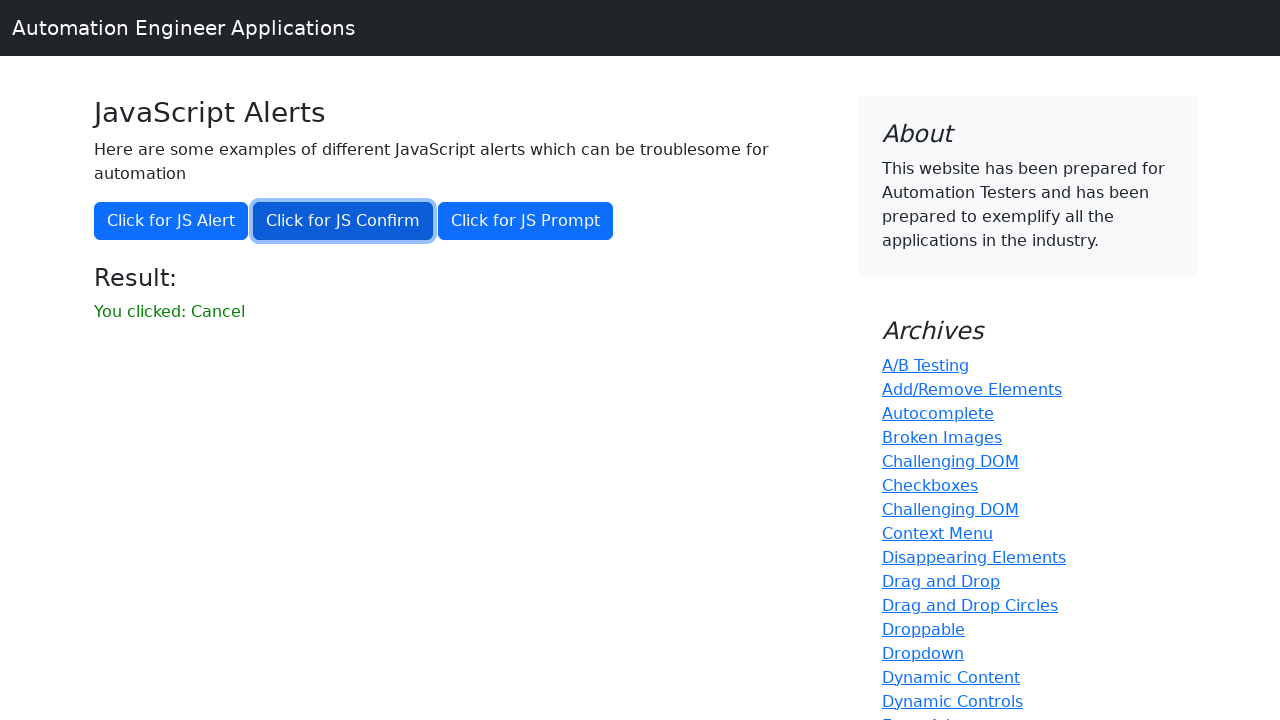

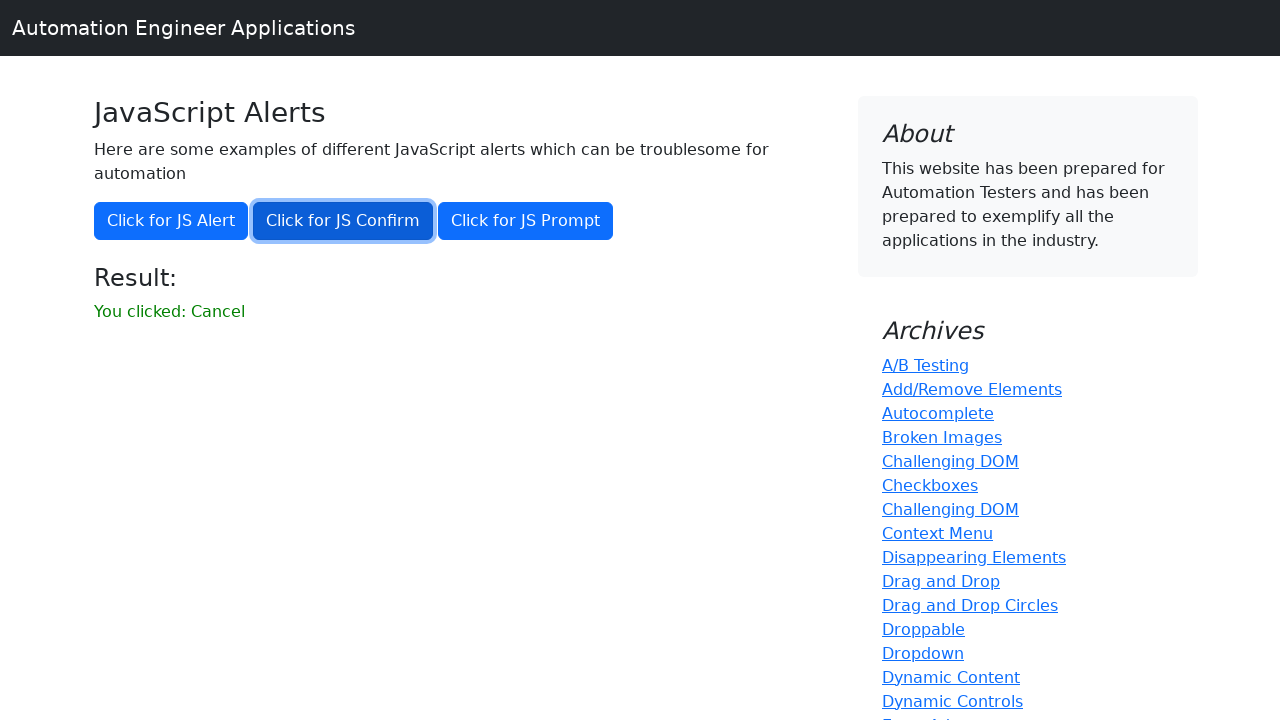